Tests navigation on the Anh Tester website by clicking on the blog link from the homepage.

Starting URL: https://anhtester.com

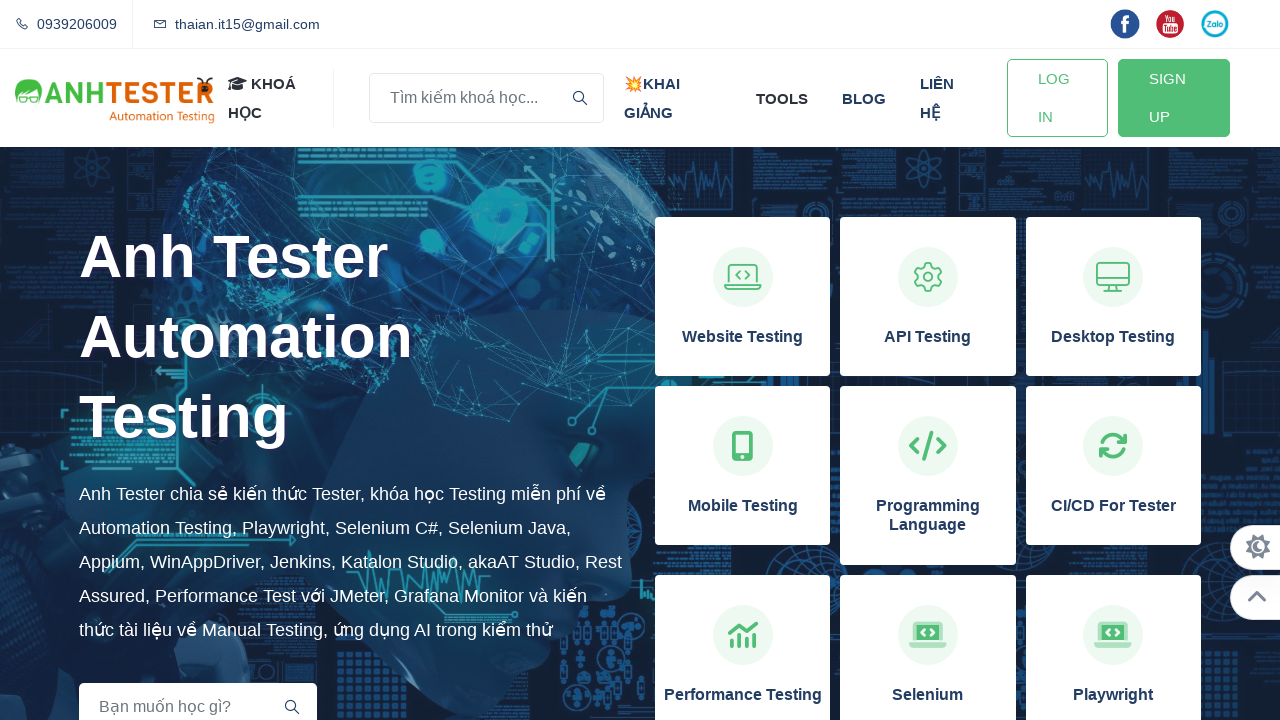

Clicked on the blog link in the navigation at (864, 98) on xpath=//a[normalize-space()='blog']
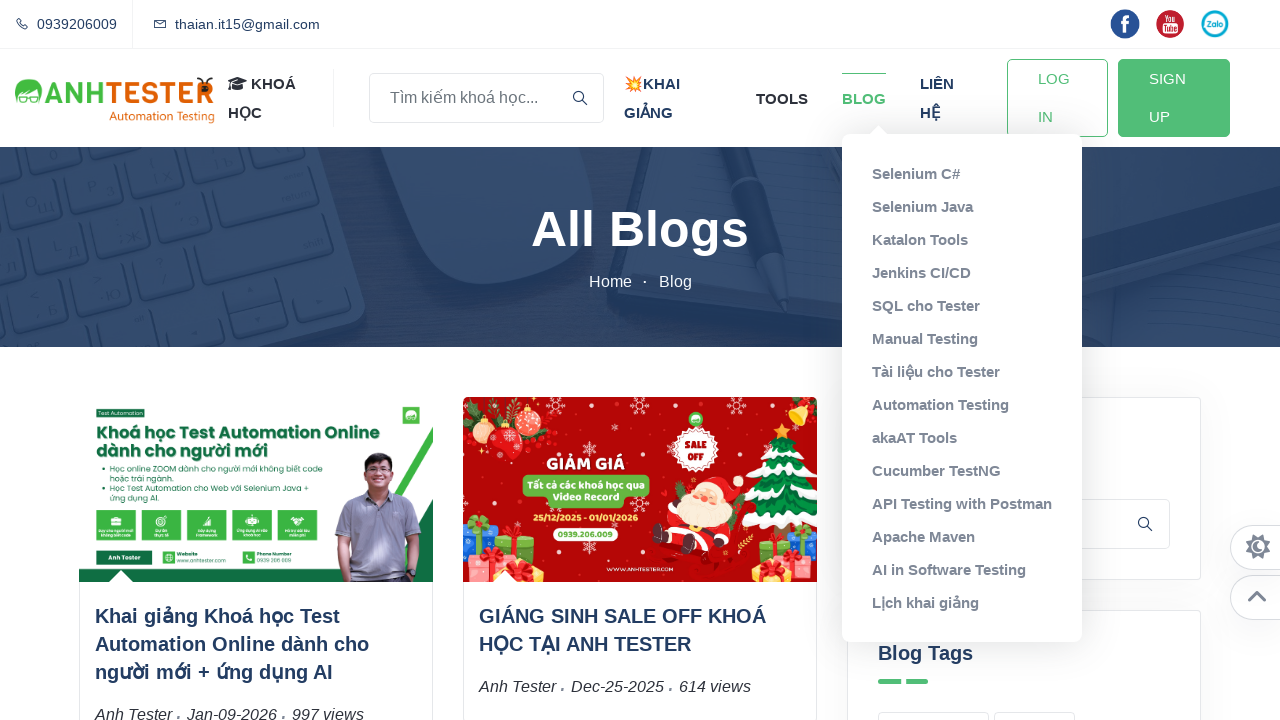

Blog page loaded and network idle
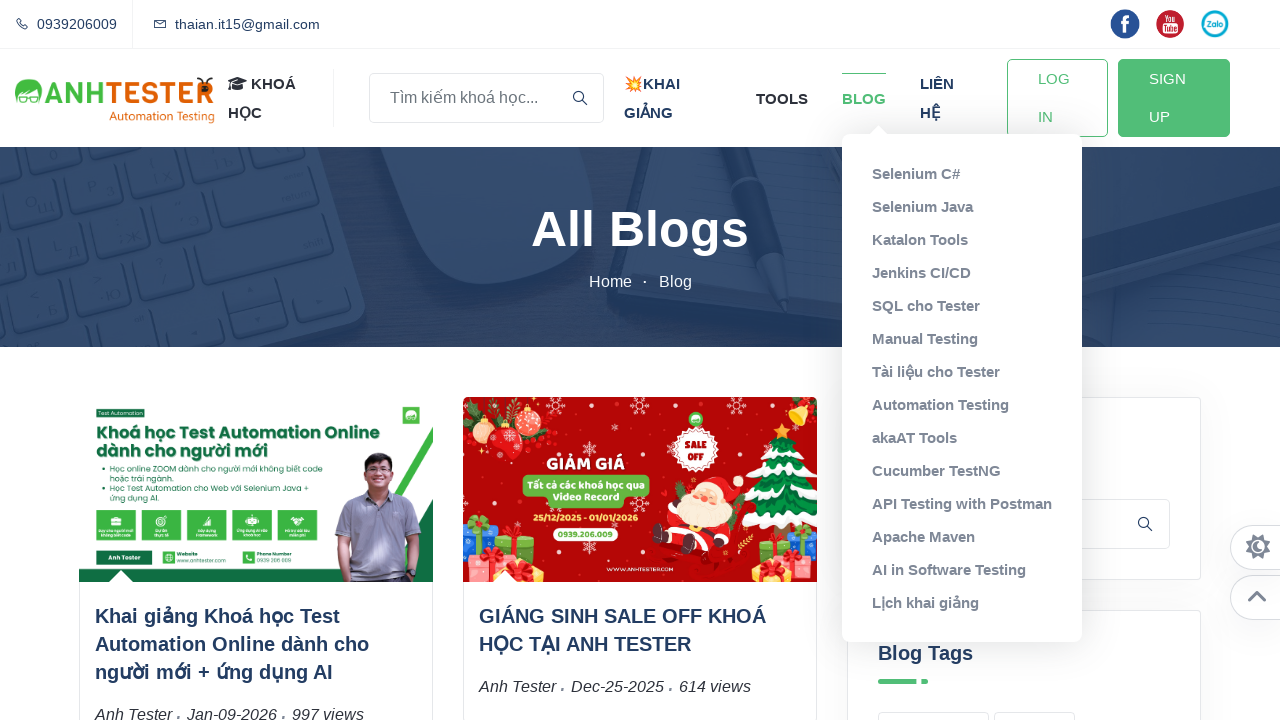

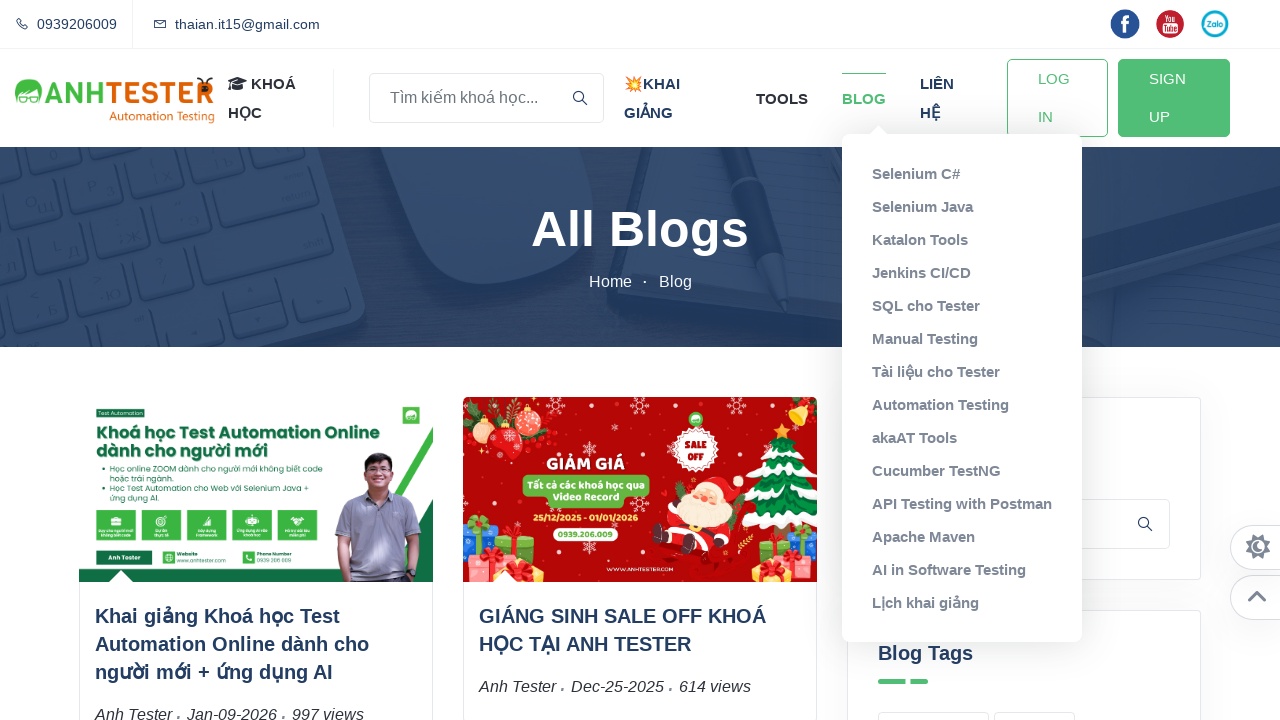